Tests various form elements on an automation practice page including checkboxes, radio buttons, dropdown selection, and autocomplete functionality

Starting URL: https://rahulshettyacademy.com/AutomationPractice/

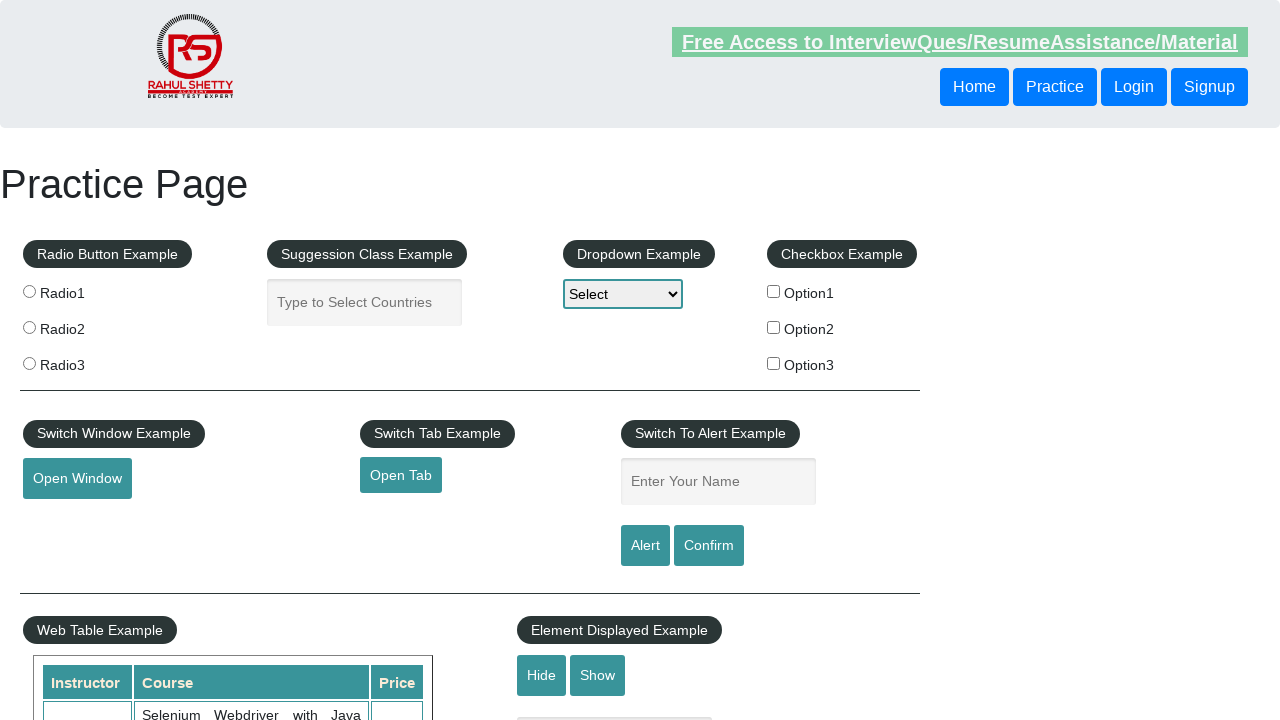

Clicked checkbox option 2 at (774, 327) on #checkBoxOption2
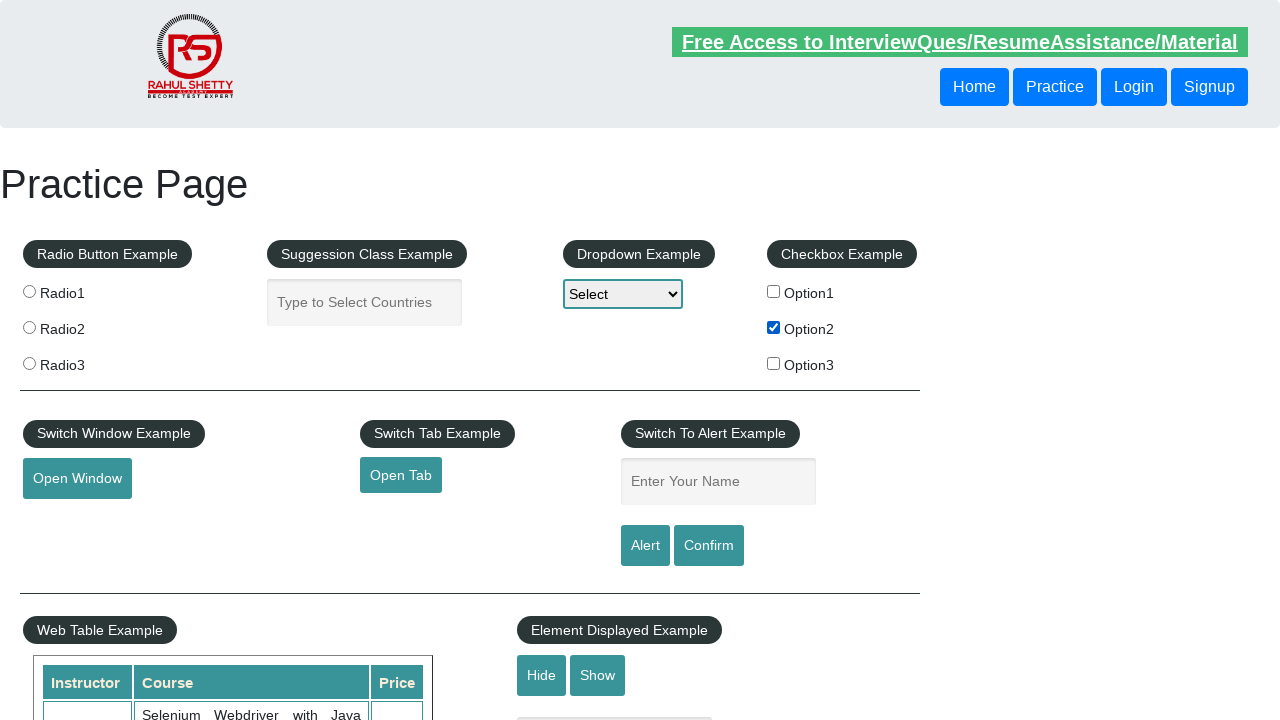

Clicked radio button using class selector at (29, 291) on .radioButton
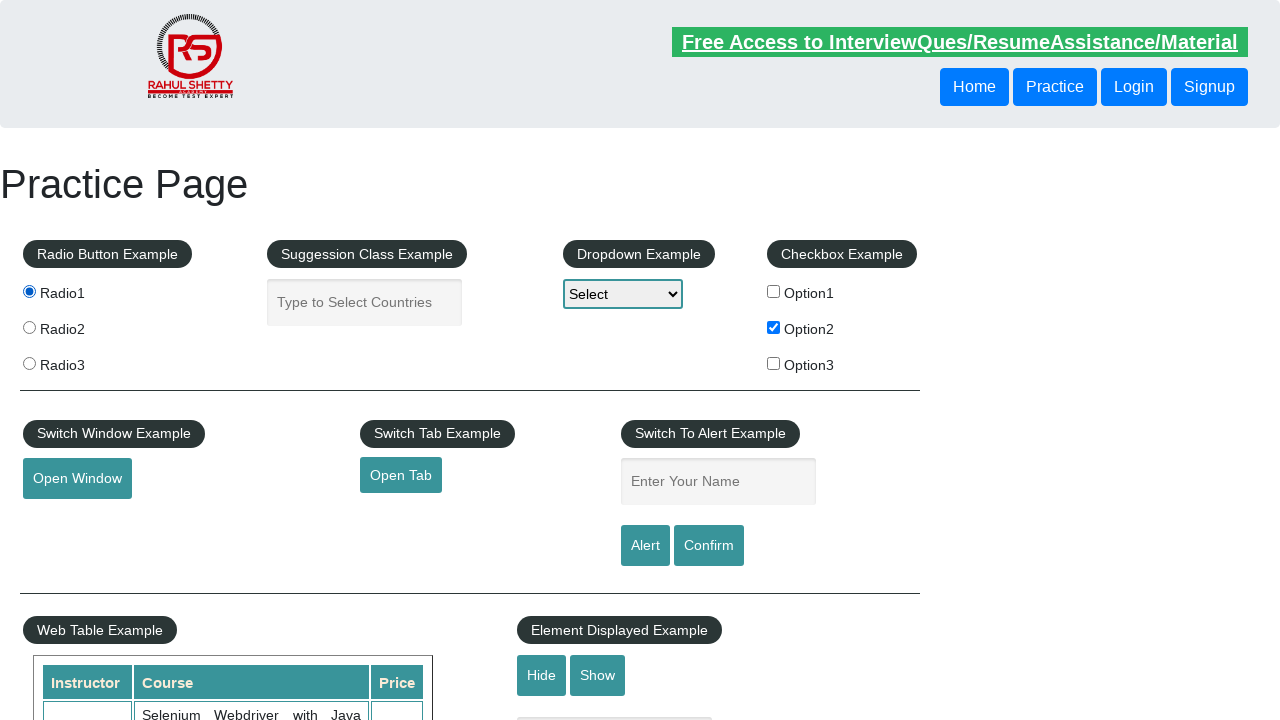

Clicked radio button using name attribute selector at (29, 291) on input[name='radioButton']
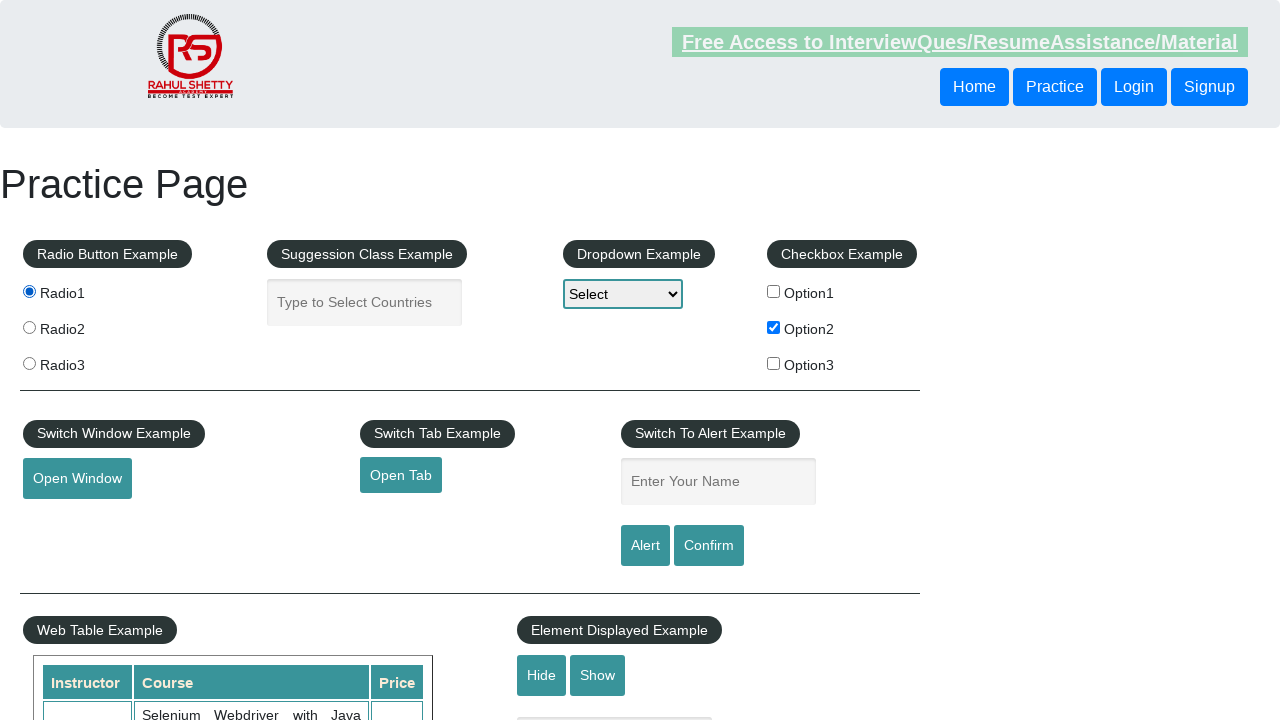

Clicked Interview Questions/Resume Assistance link at (960, 42) on a:has-text('InterviewQues/ResumeAssistance')
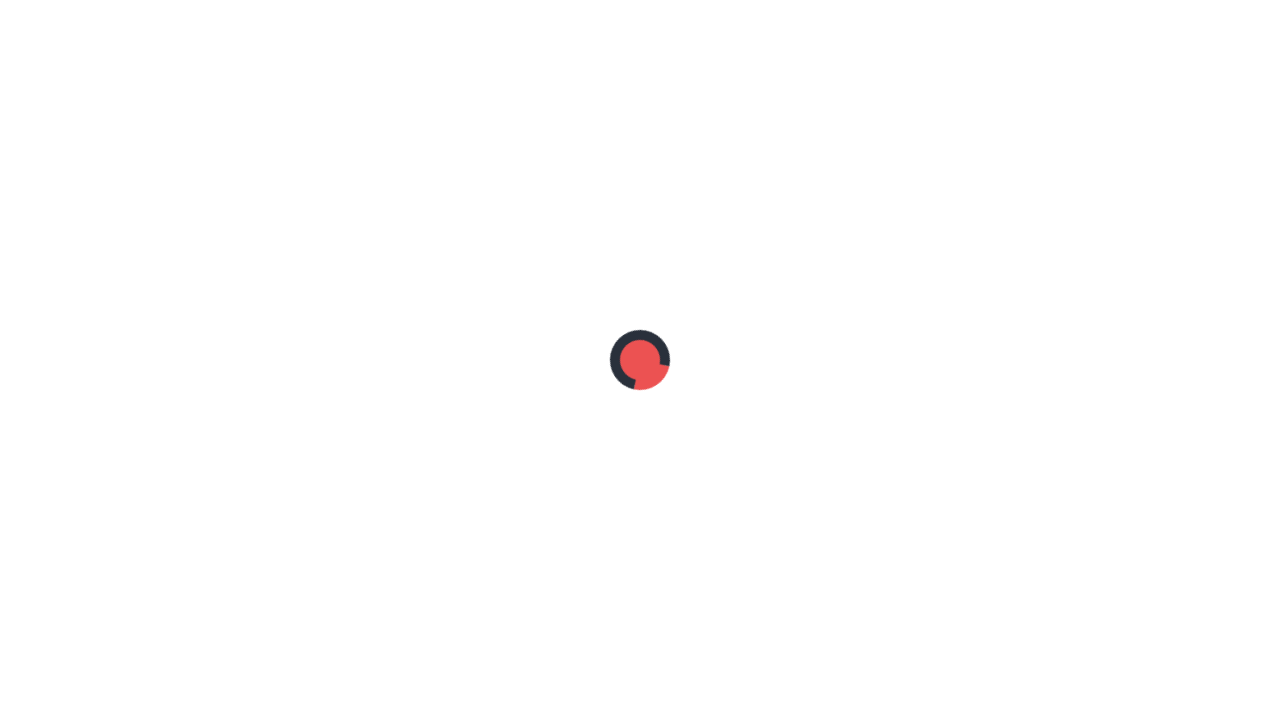

Navigated back to the automation practice page
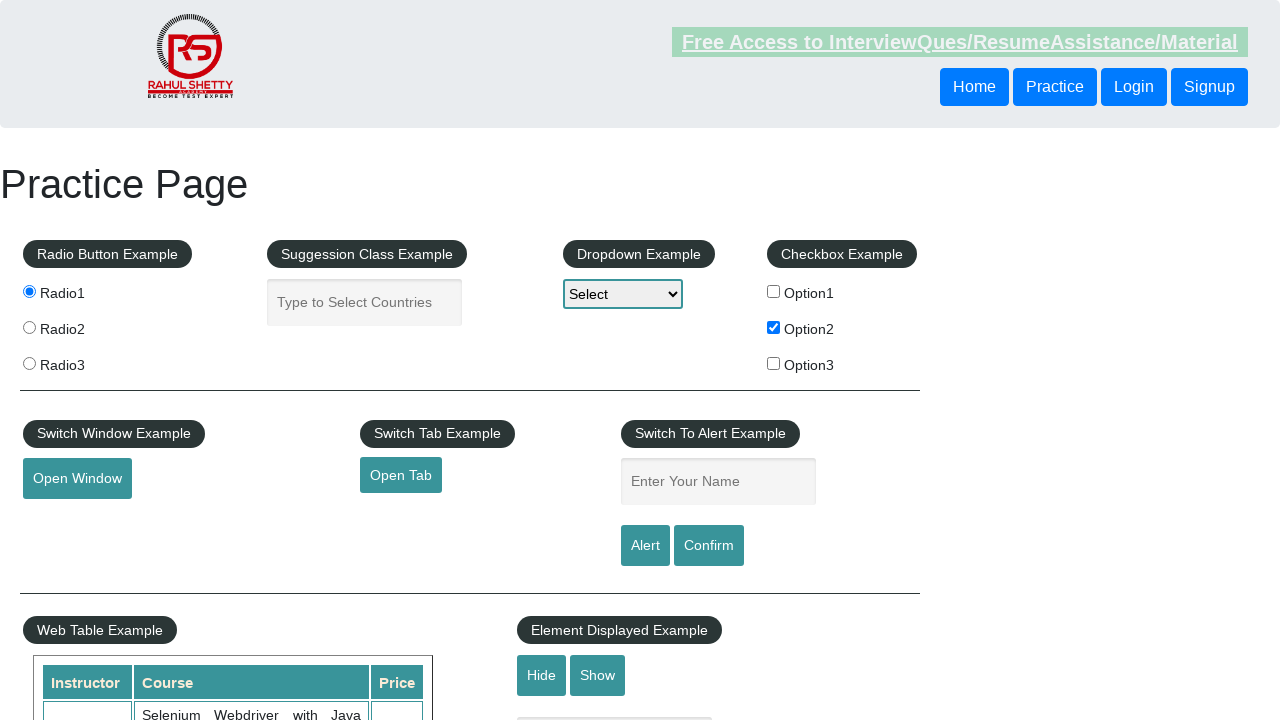

Clicked radio button 2 at (29, 327) on input[value='radio2']
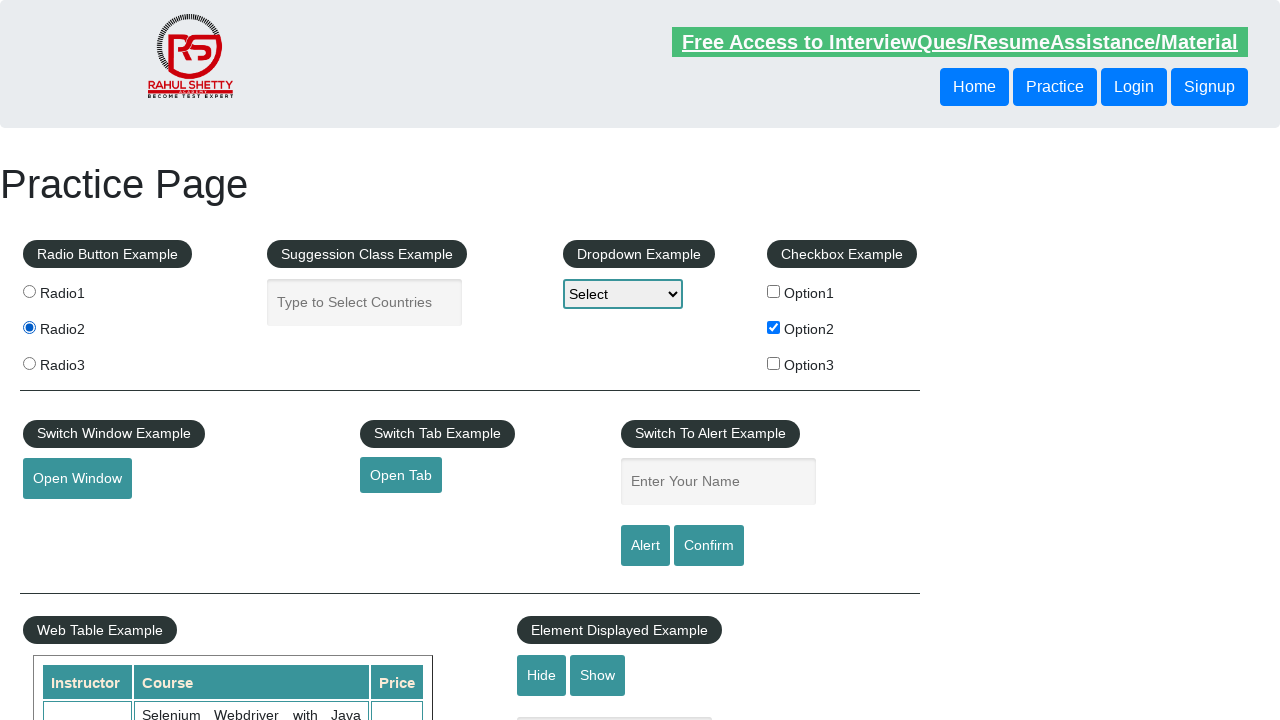

Typed 'Ind' in autocomplete field to filter countries on #autocomplete
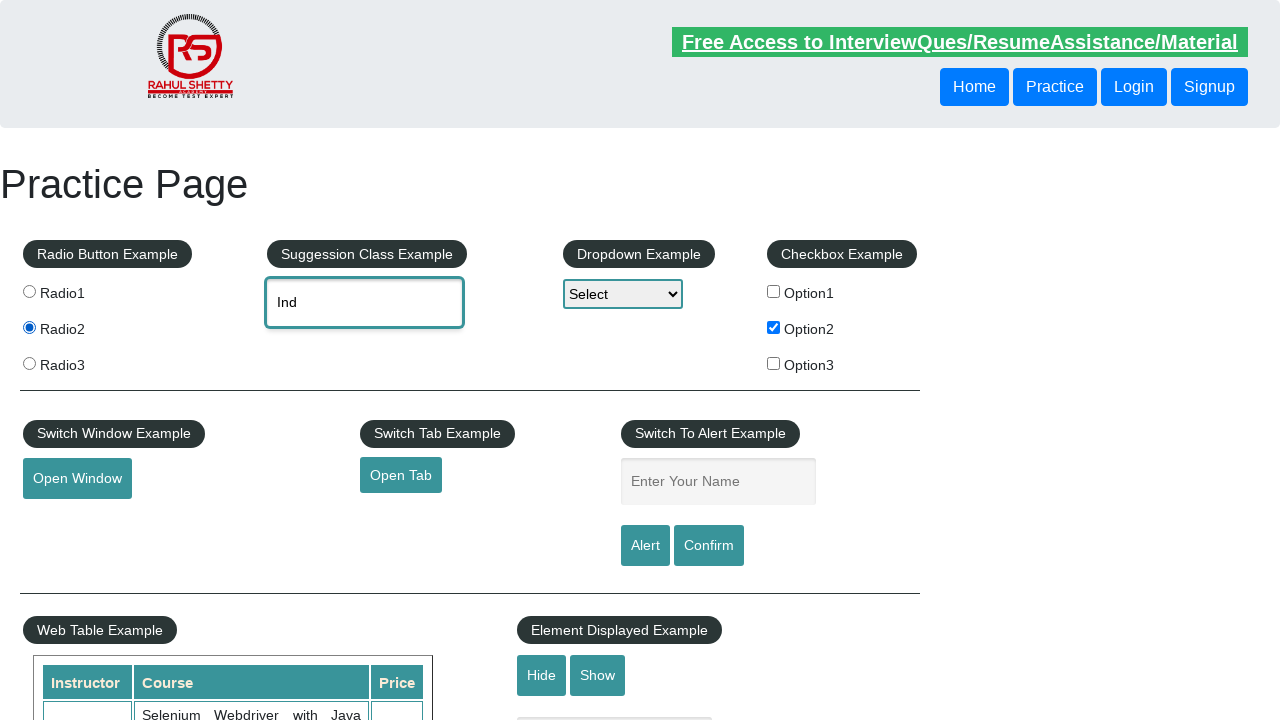

Autocomplete suggestions appeared
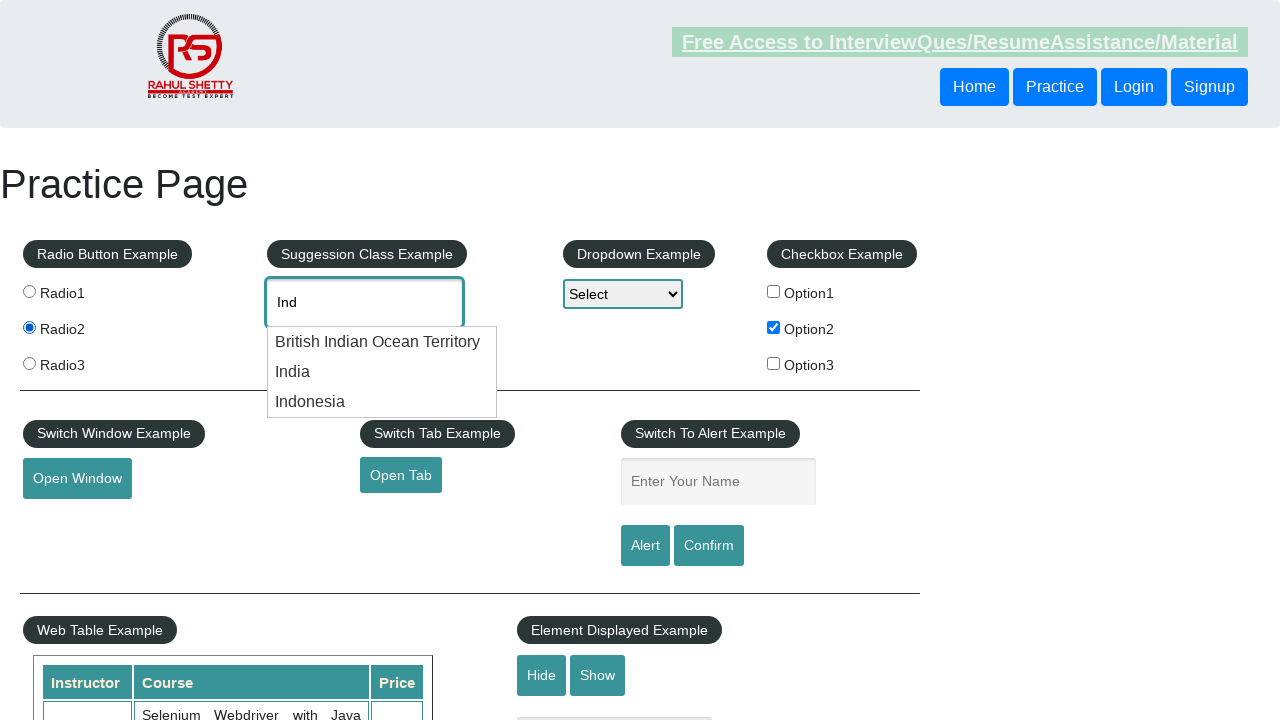

Selected Indonesia from autocomplete dropdown at (382, 402) on li.ui-menu-item div >> nth=2
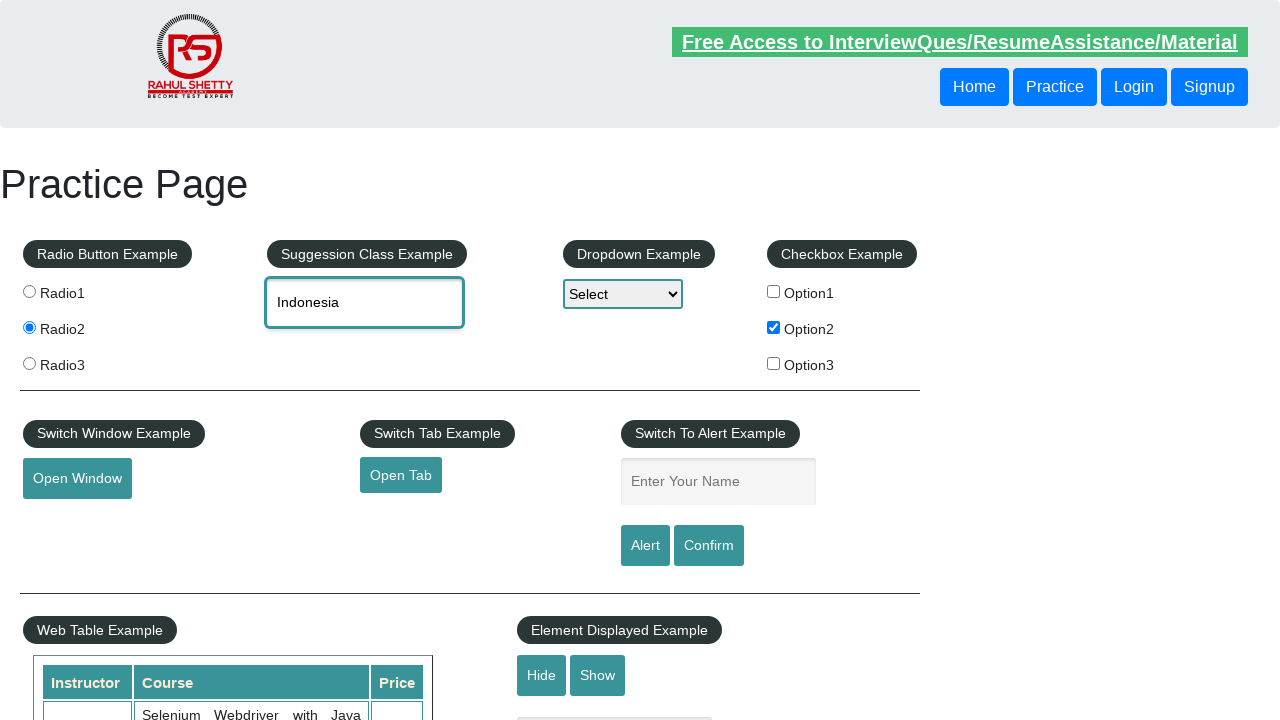

Selected 3rd option from dropdown list on #dropdown-class-example
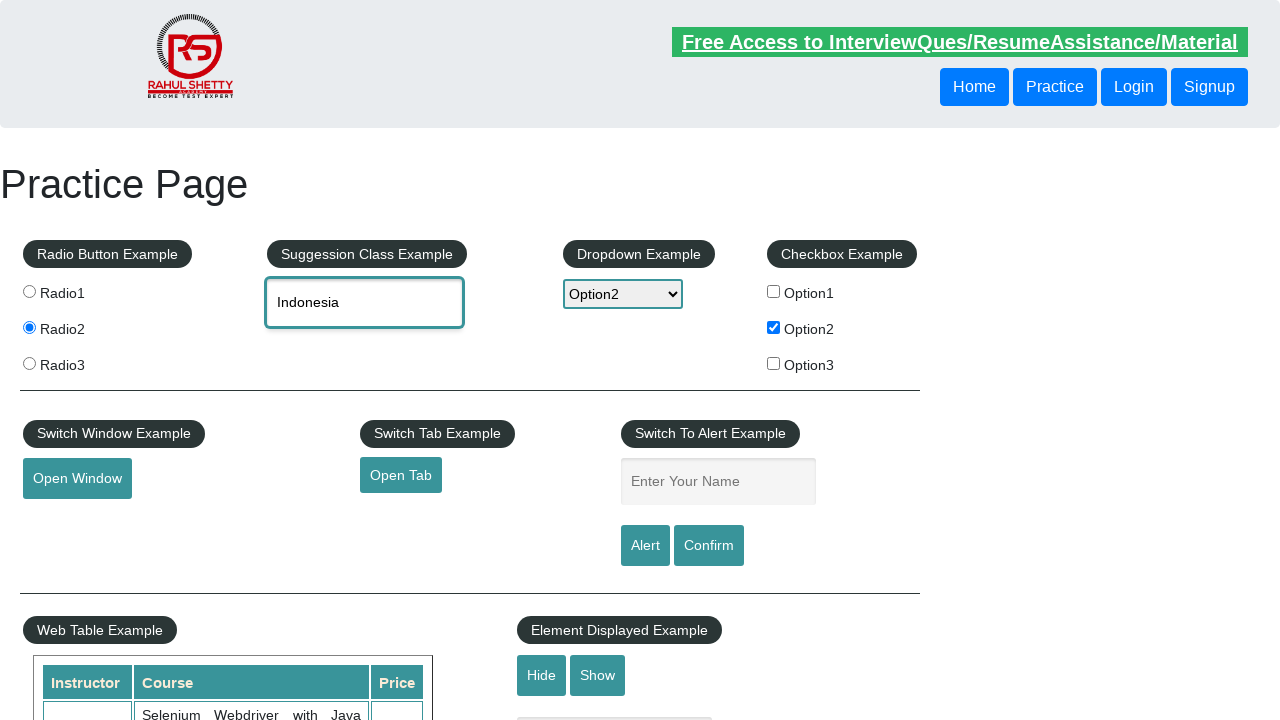

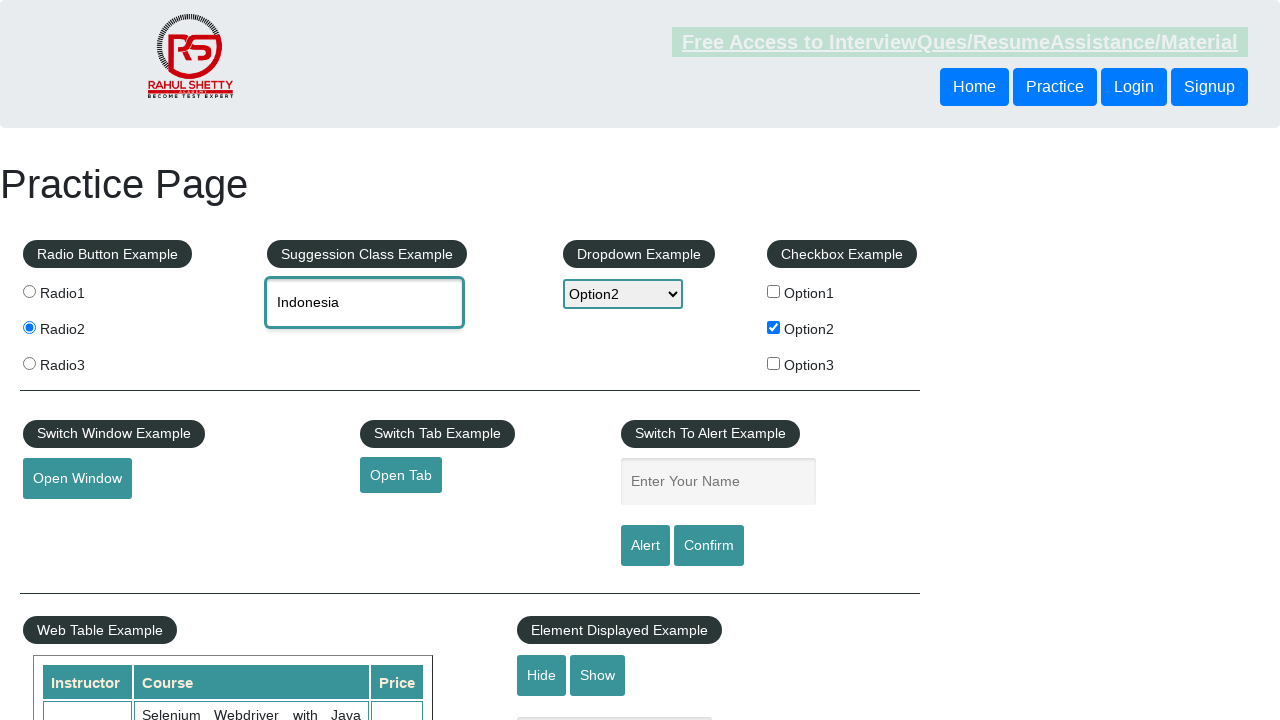